Tests a math challenge form by reading a value from the page, calculating a mathematical result, filling in the answer, checking a checkbox, selecting a radio button, and submitting the form.

Starting URL: https://suninjuly.github.io/math.html

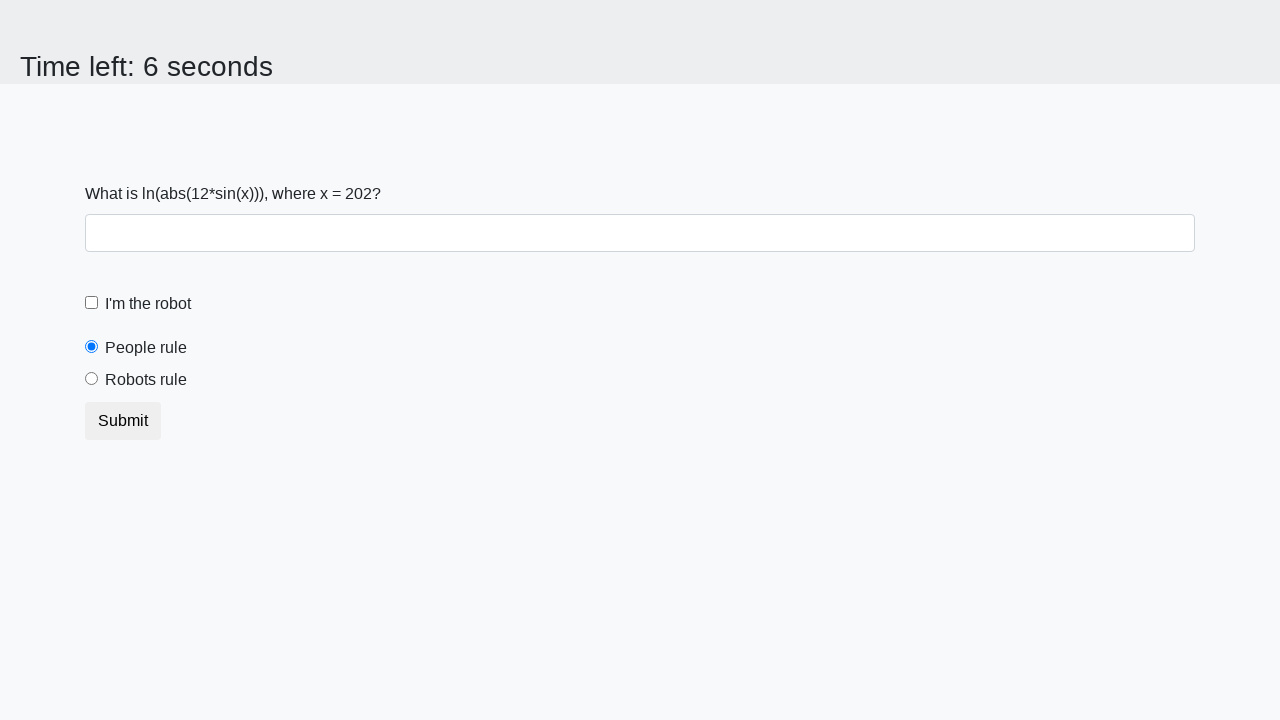

Retrieved x value from #input_value element
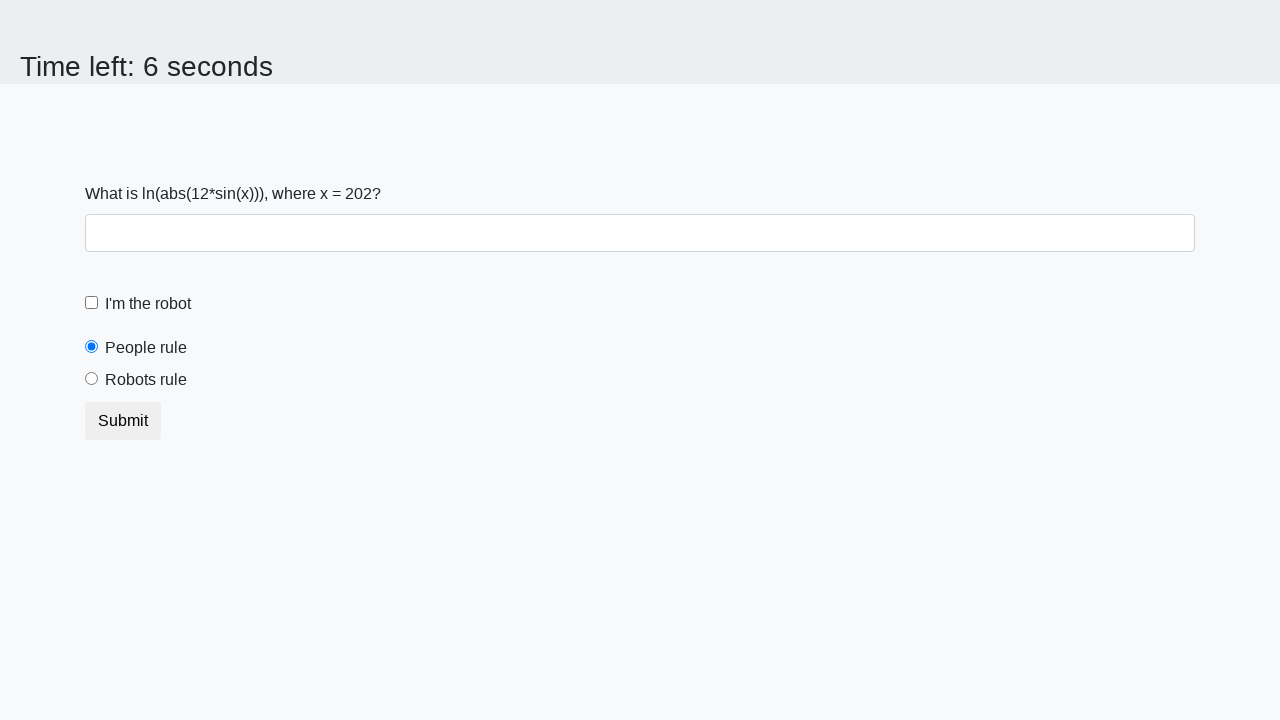

Calculated answer using math formula: y = log(abs(12 * sin(202)))
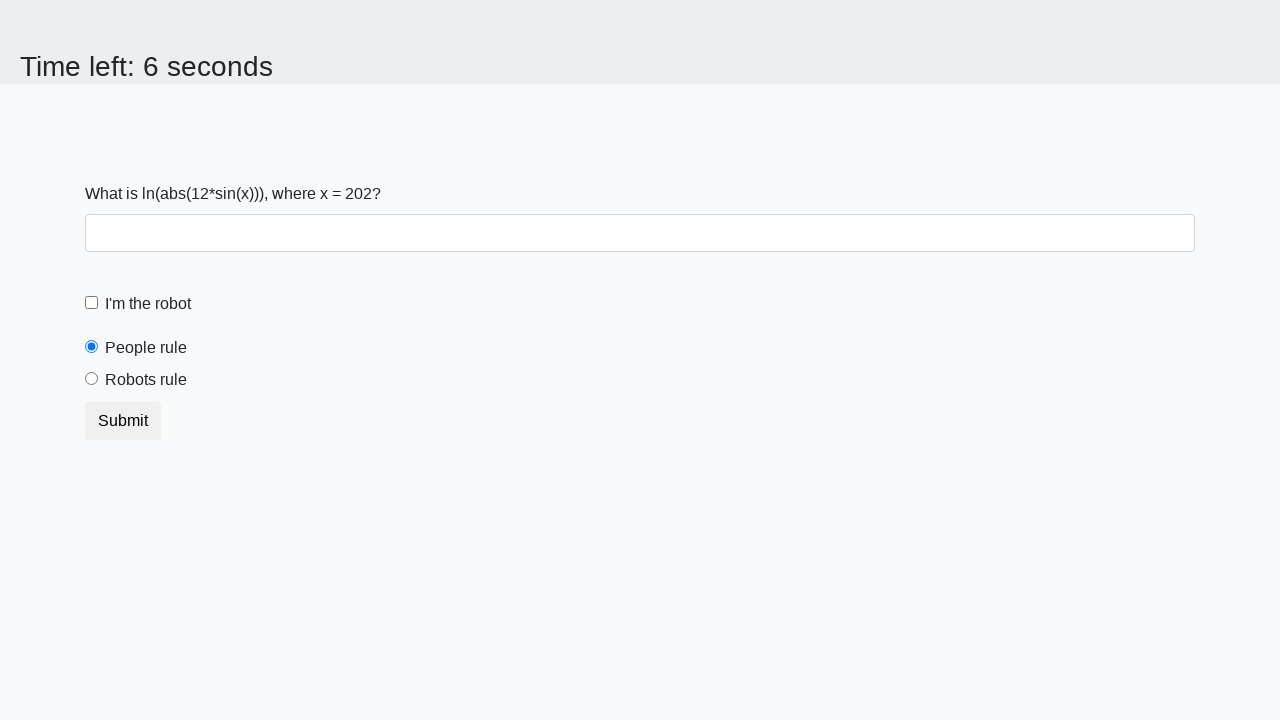

Filled answer field with calculated value: 2.269754093836951 on #answer
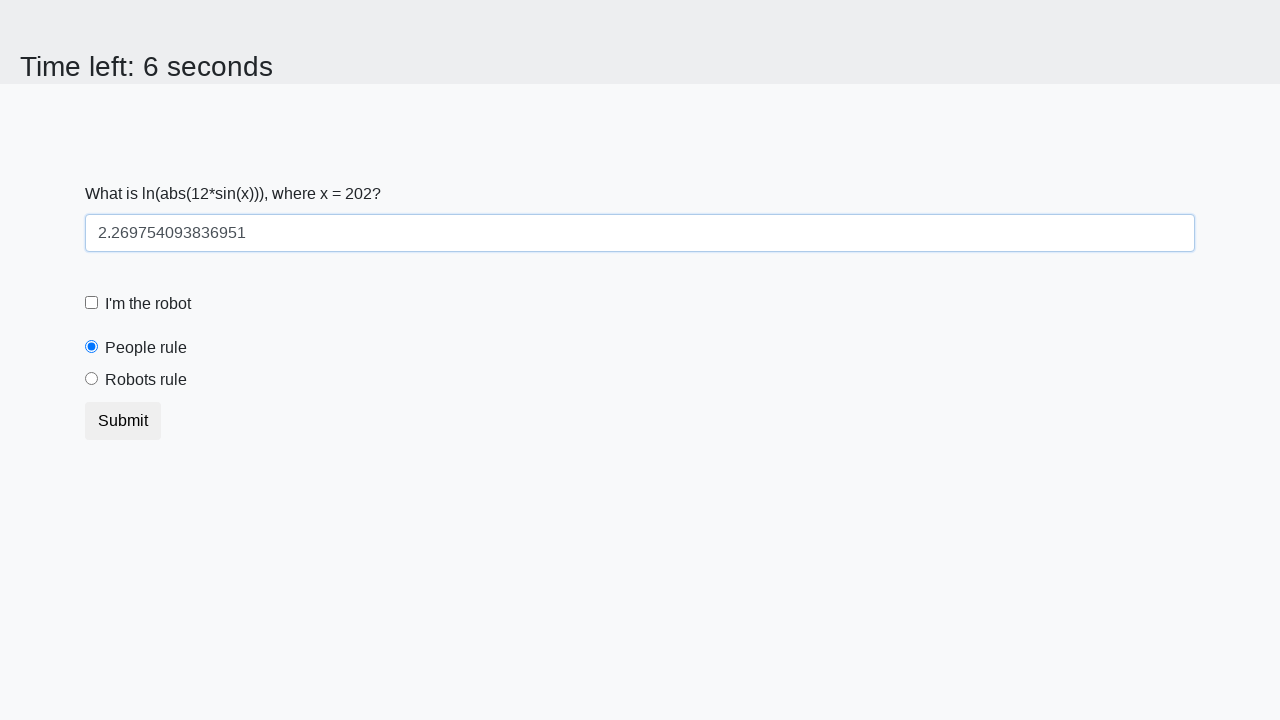

Clicked the robot checkbox at (92, 303) on #robotCheckbox
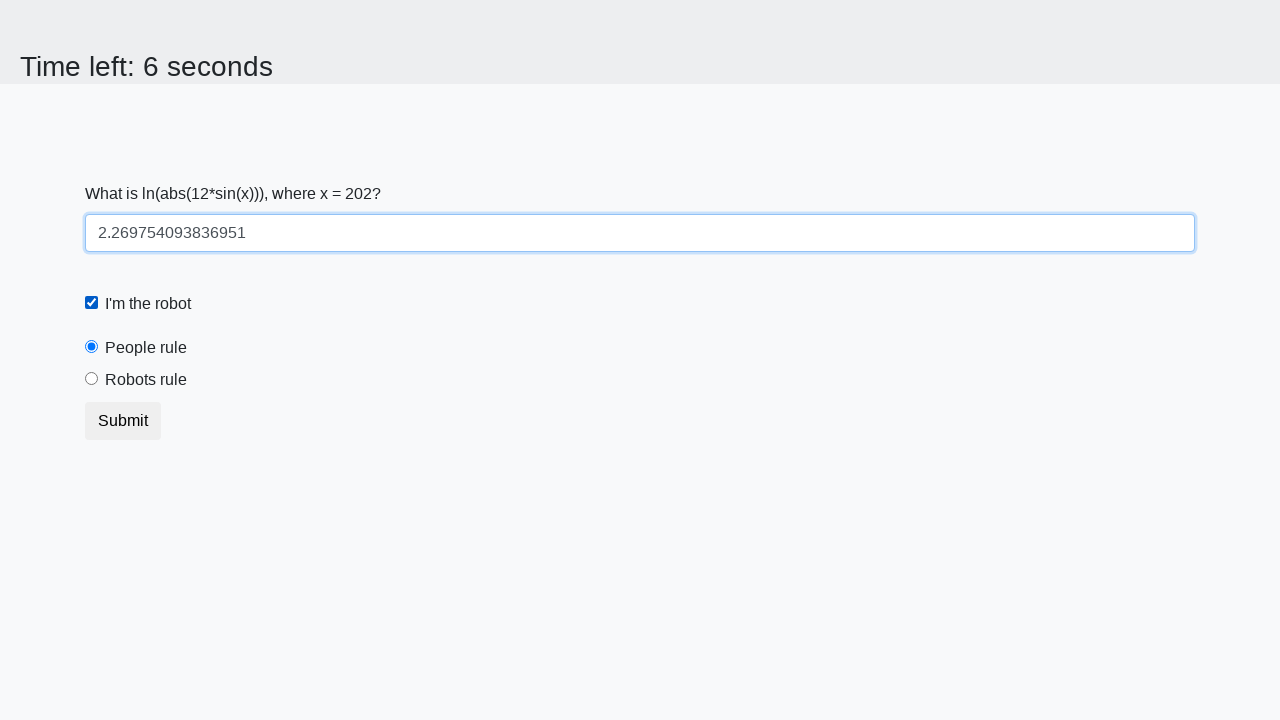

Clicked the 'robots rule' radio button at (92, 379) on #robotsRule
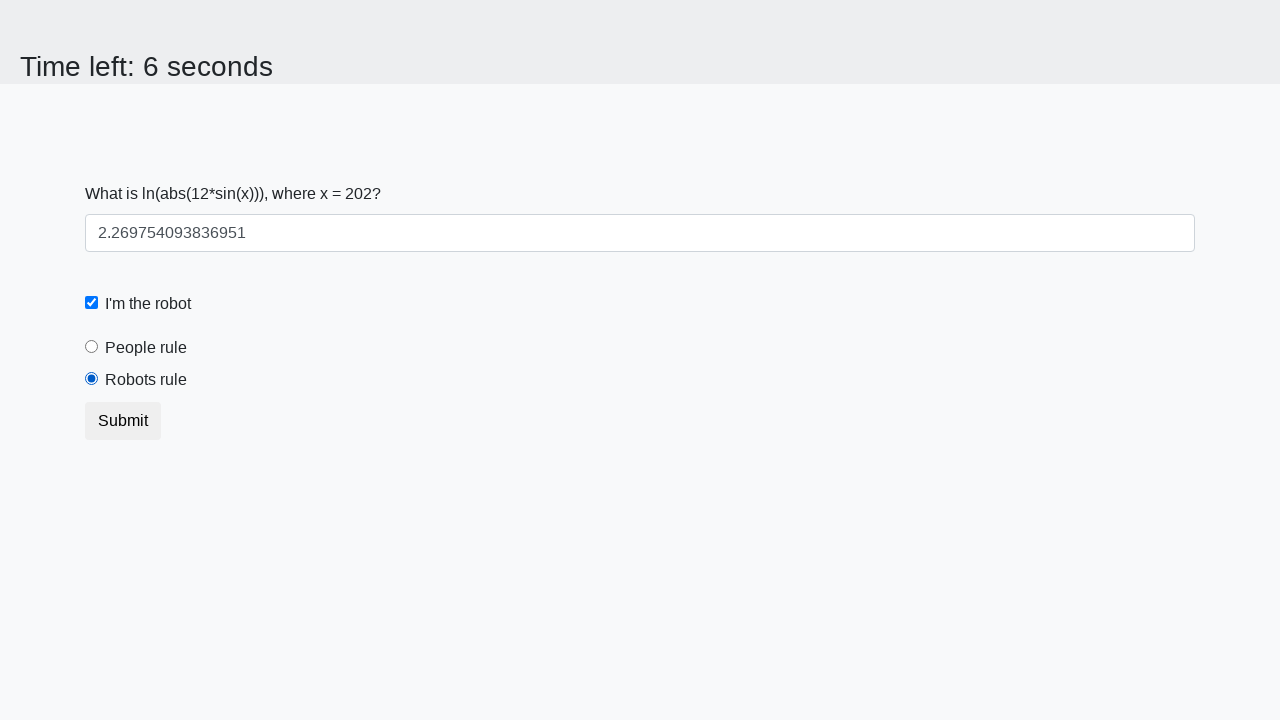

Clicked submit button to submit the math challenge form at (123, 421) on .btn.btn-default
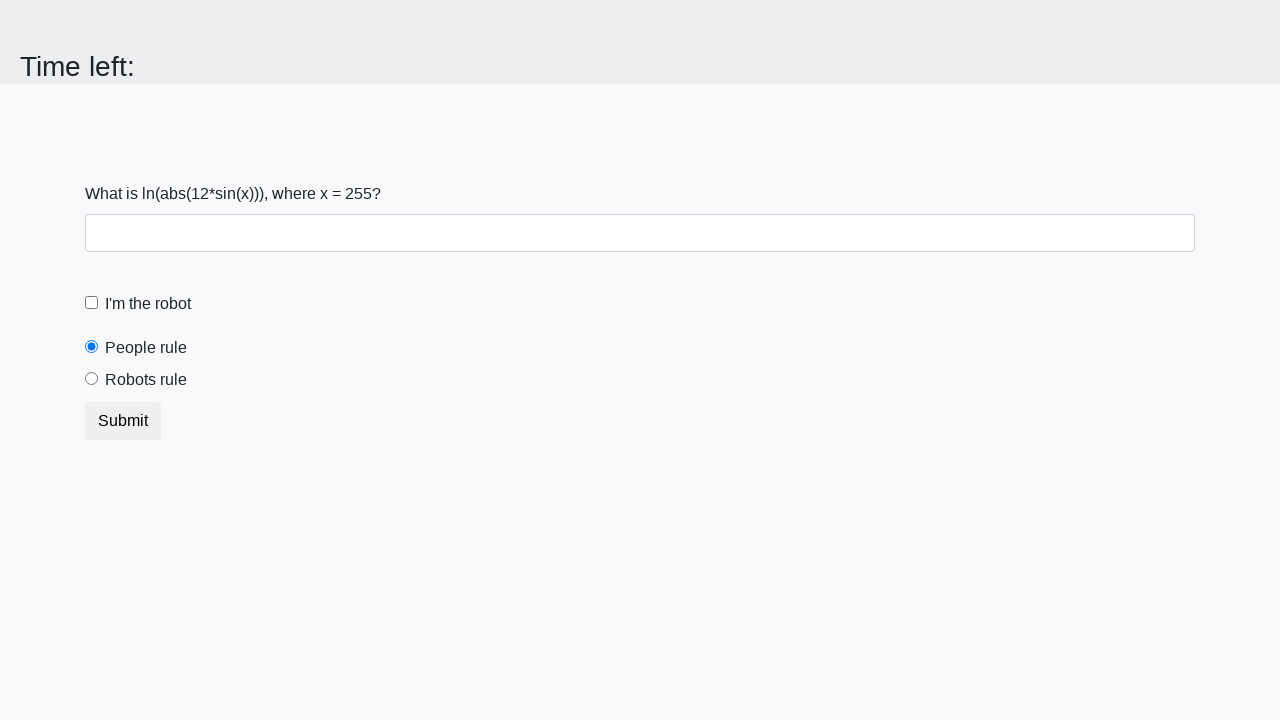

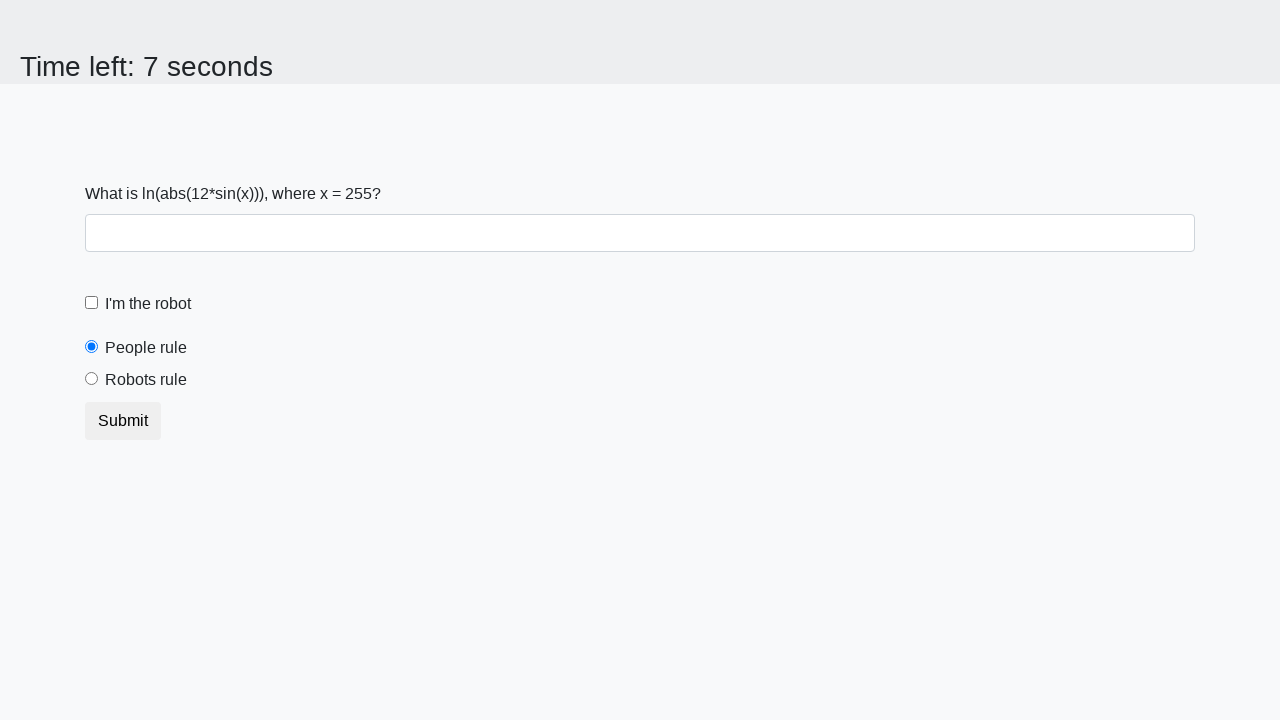